Tests navigation to Browse Languages M section and verifies the Mathematica language entry displays correct information.

Starting URL: http://www.99-bottles-of-beer.net/

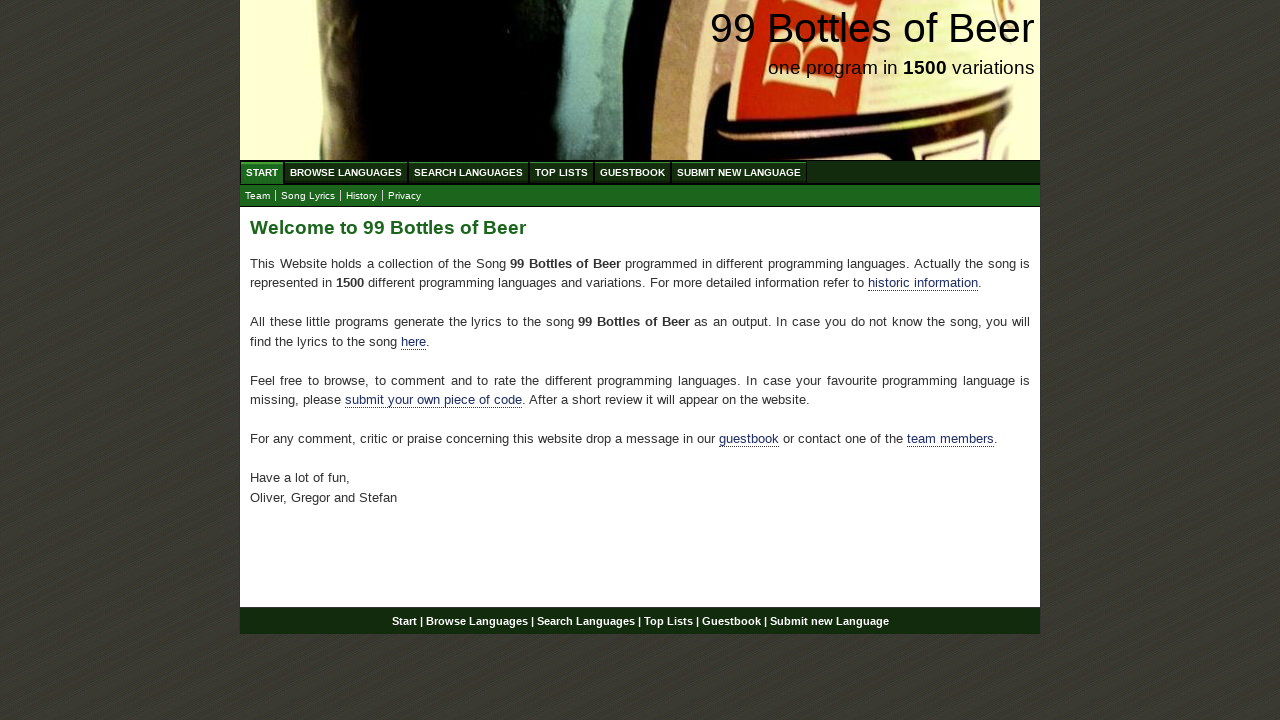

Clicked on Browse Languages link at (346, 172) on xpath=//a[contains(text(),'Browse Languages')]
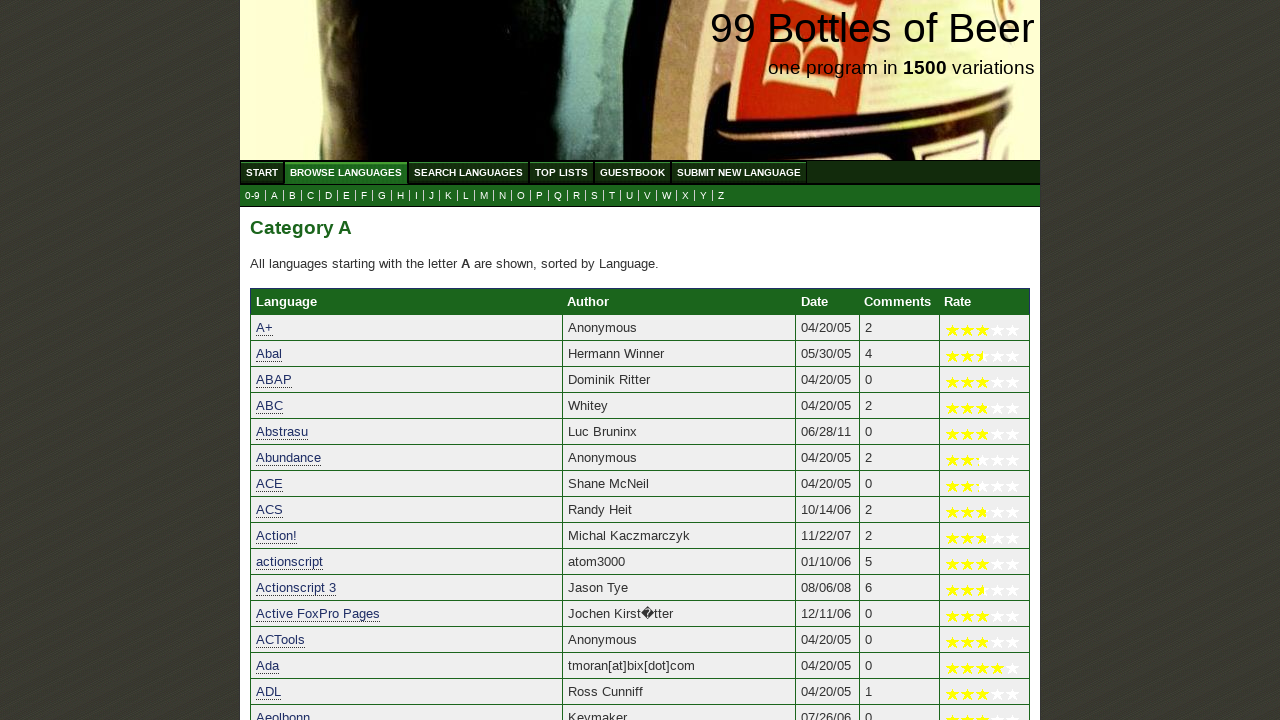

Clicked on letter M to view languages starting with M at (484, 196) on a[href='m.html']
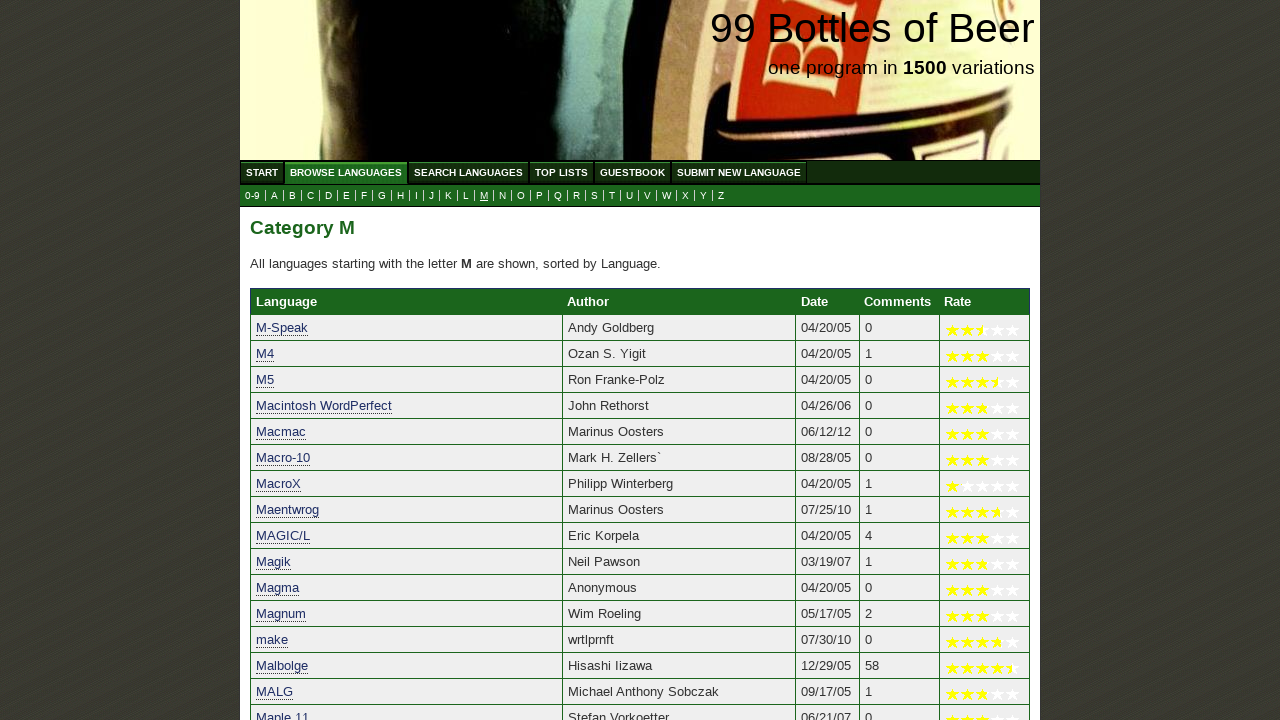

Mathematica language entry loaded and verified
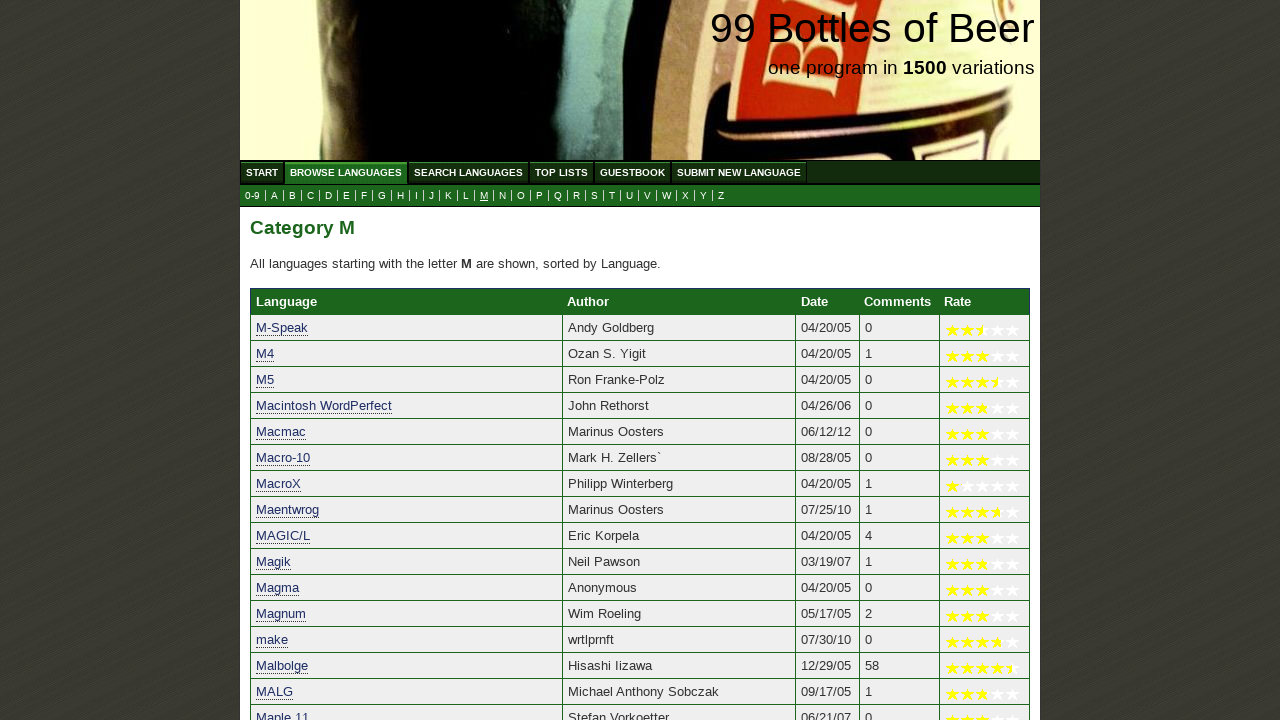

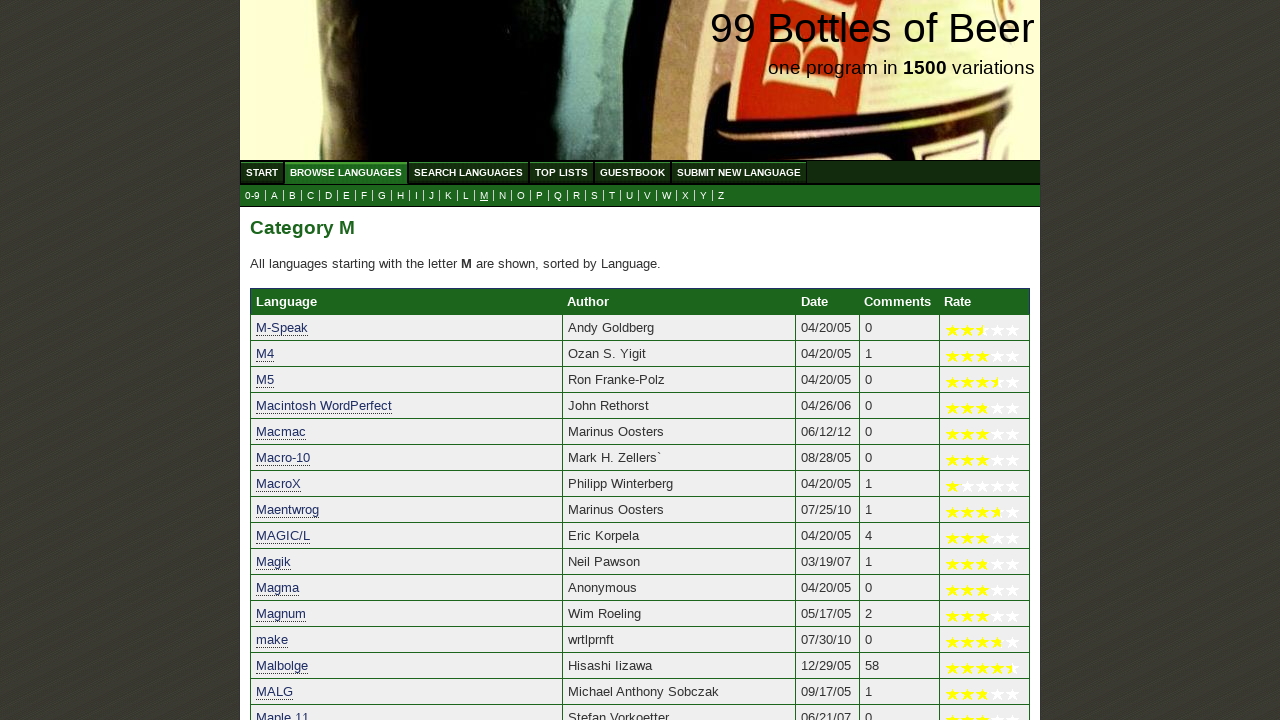